Tests login form validation by attempting to submit without a password and verifying the required field error message appears

Starting URL: https://front.serverest.dev/login

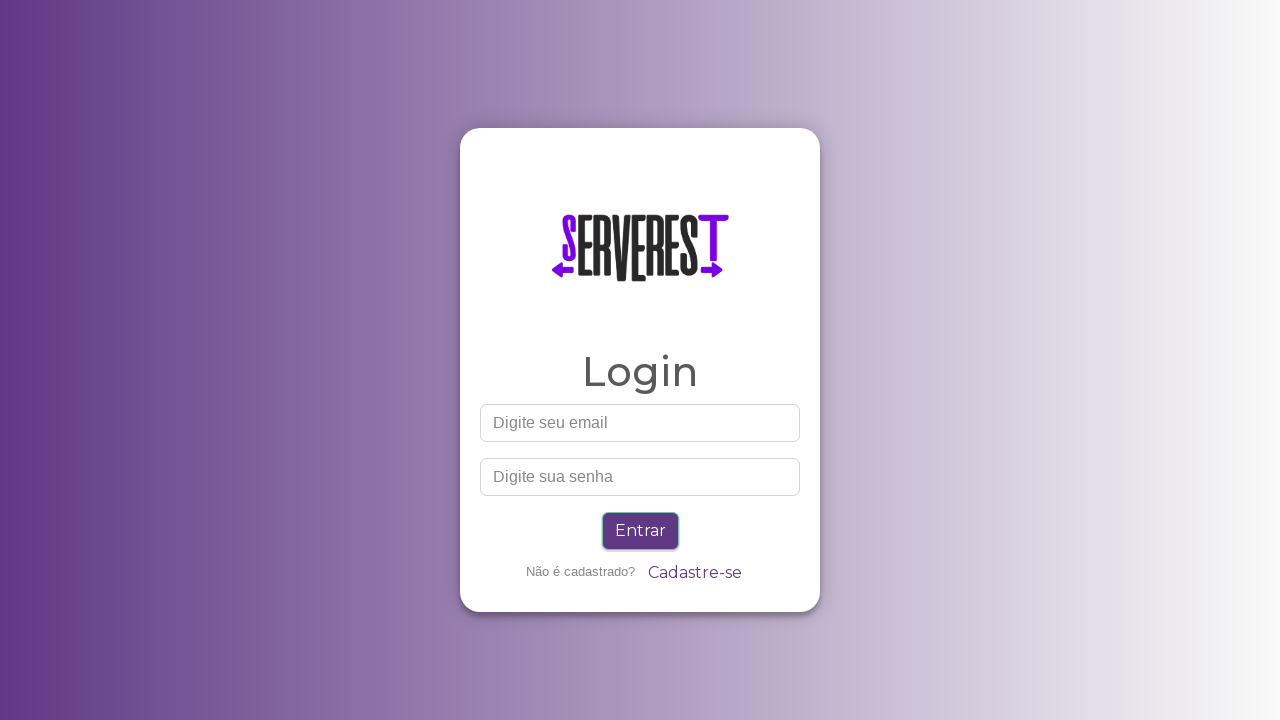

Filled email field with 'usertest@example.com' on input[id='email']
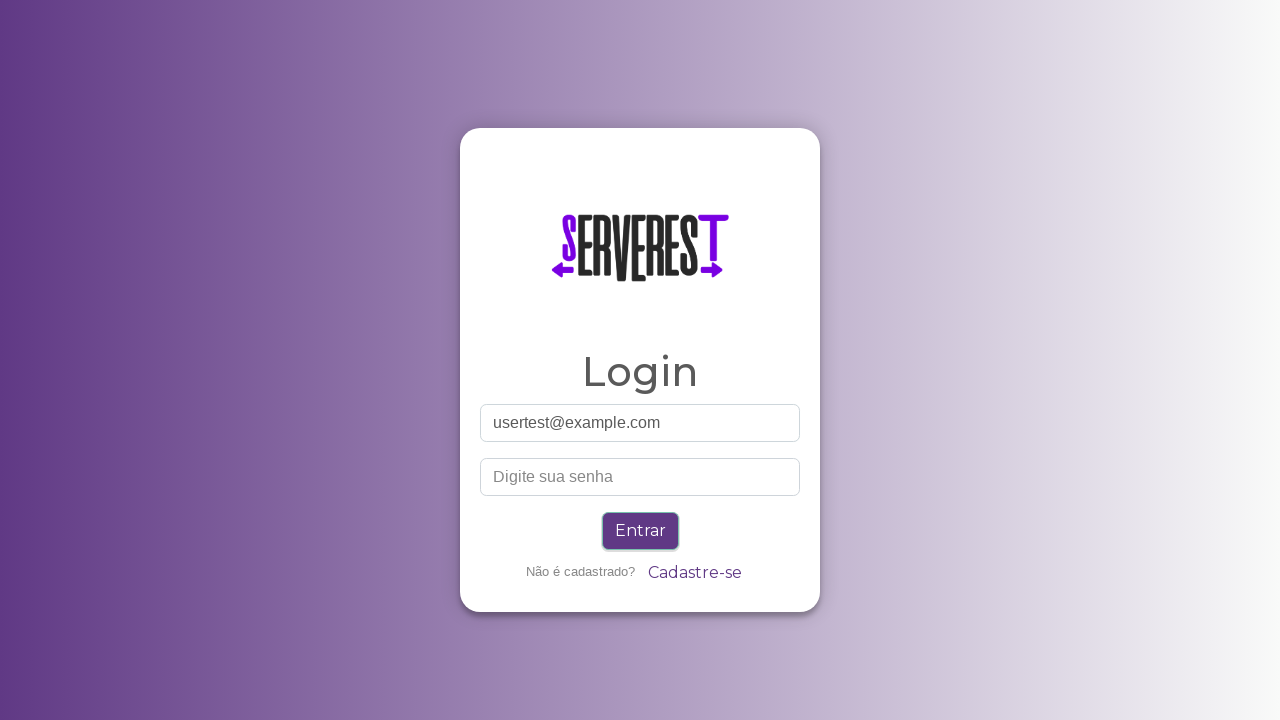

Clicked login button without entering password at (640, 531) on .btn
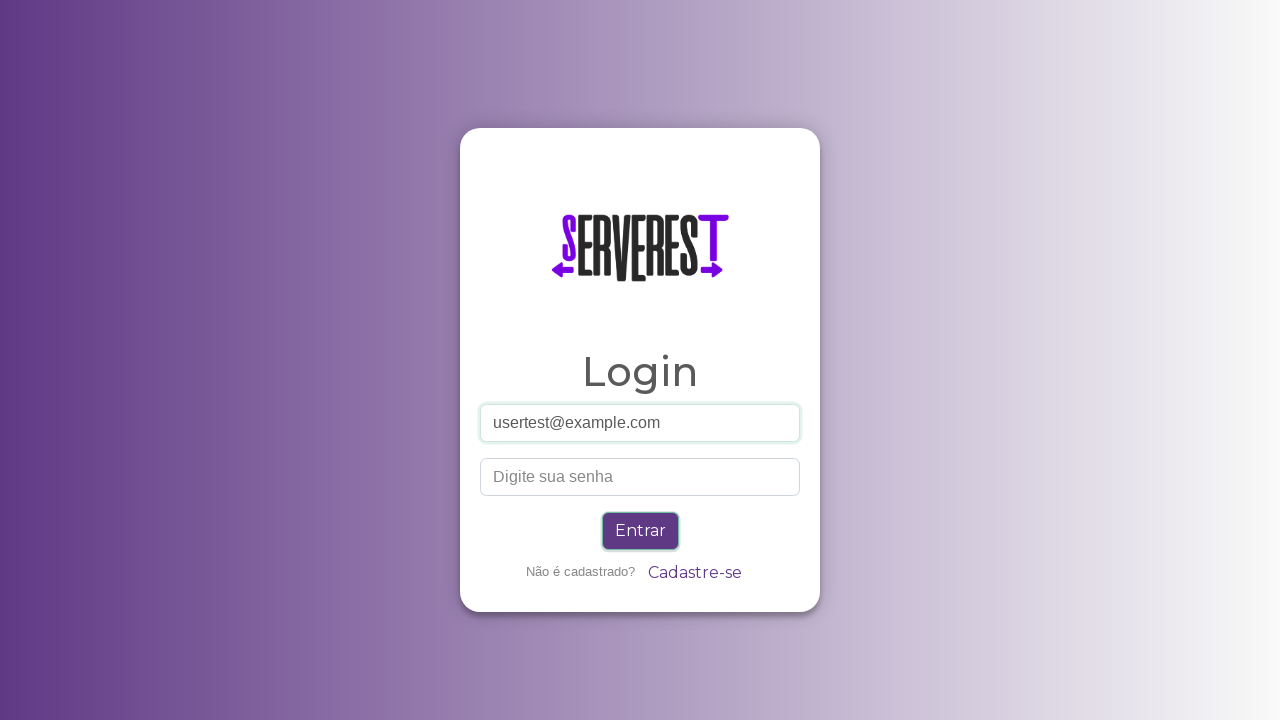

Required field error message appeared
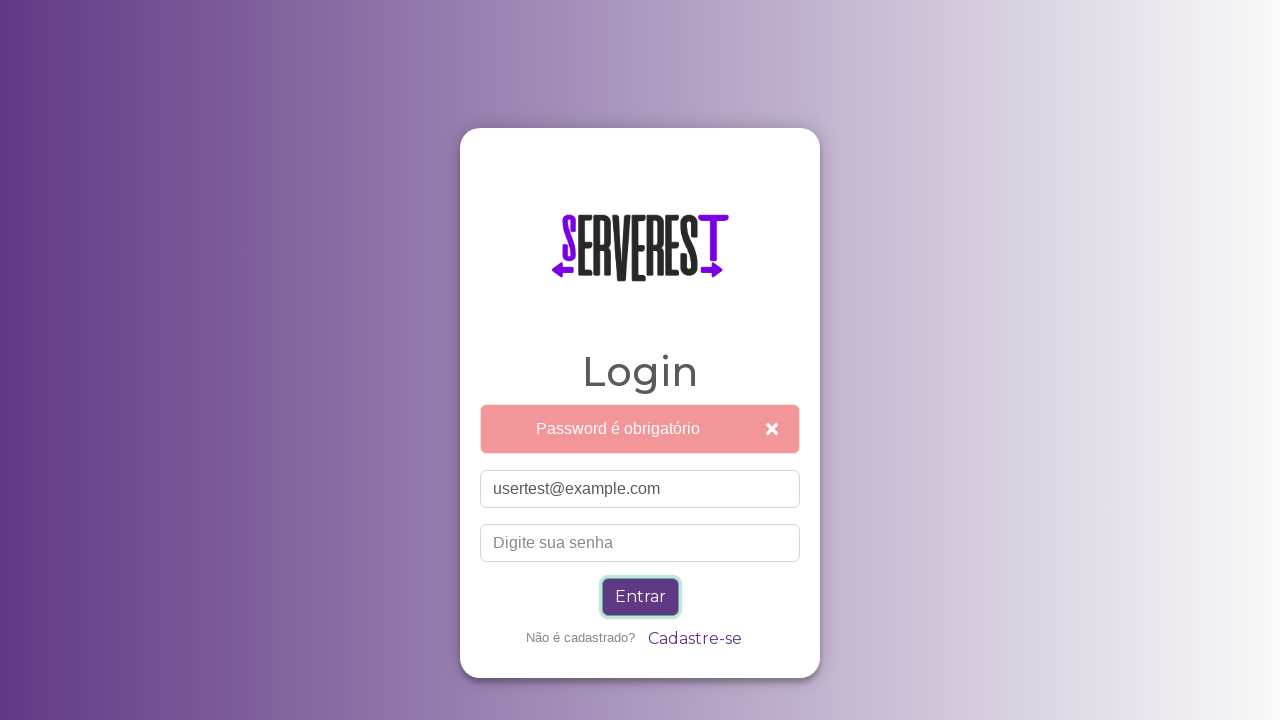

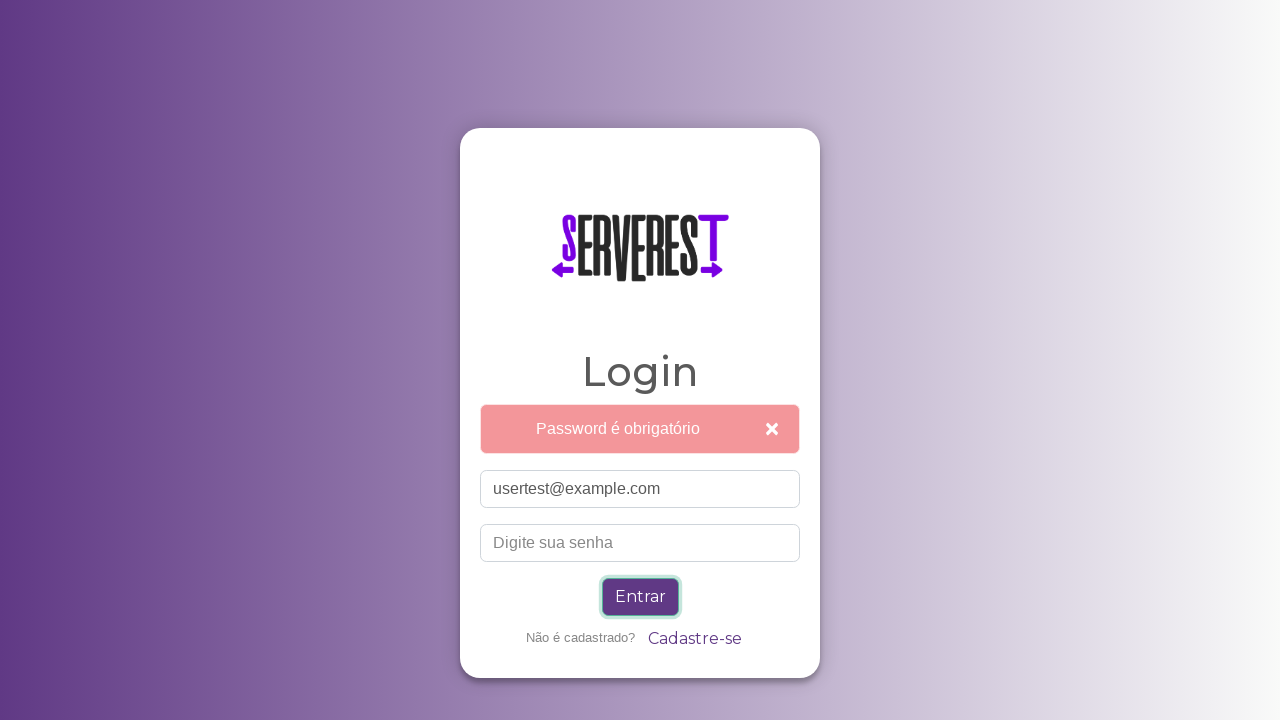